Takes a screenshot of the current page

Starting URL: https://www.mbibooks.com

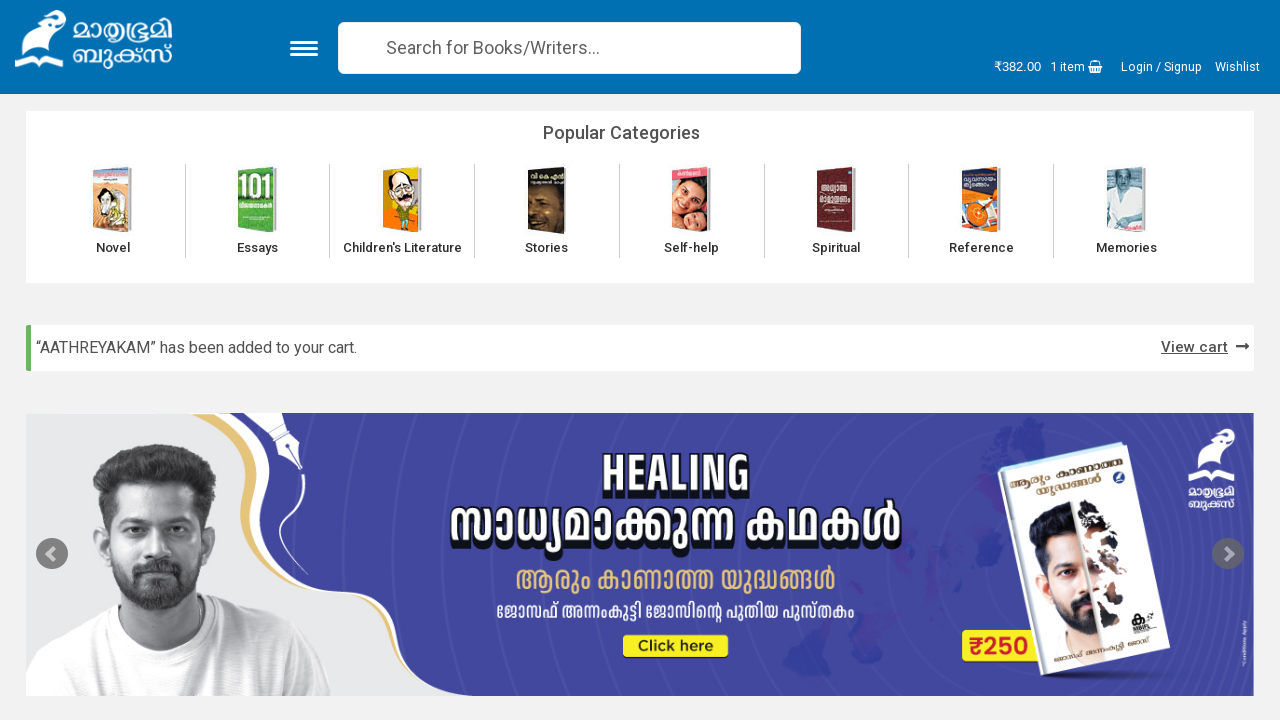

Took full-page screenshot of mbibooks.com homepage
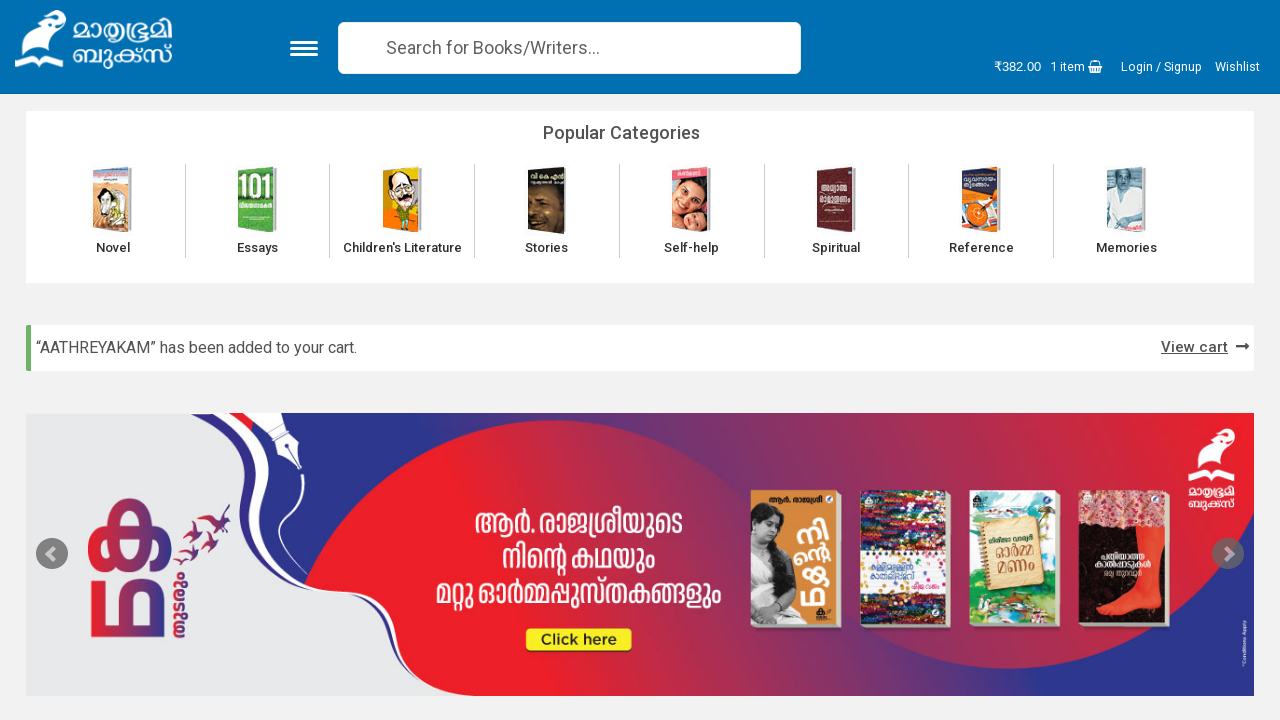

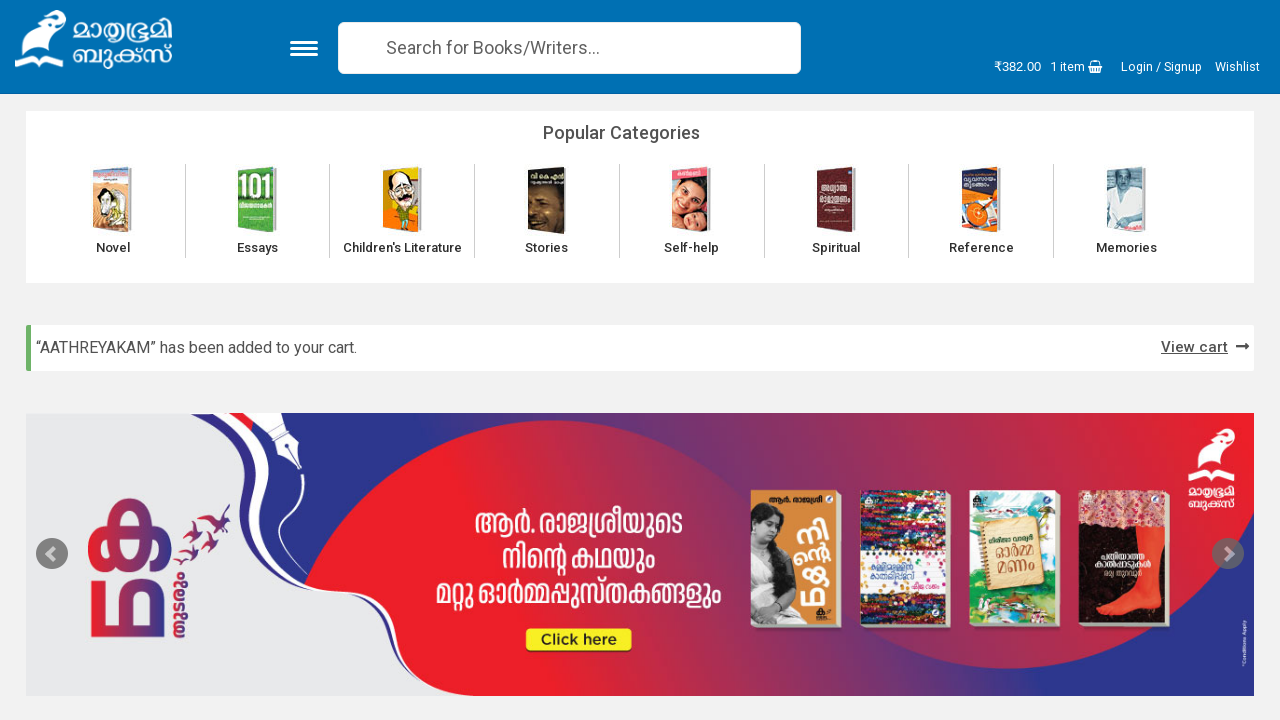